Tests the text box form by filling in full name, email, current address, and permanent address fields, then submitting the form and verifying the output is displayed.

Starting URL: https://demoqa.com/text-box

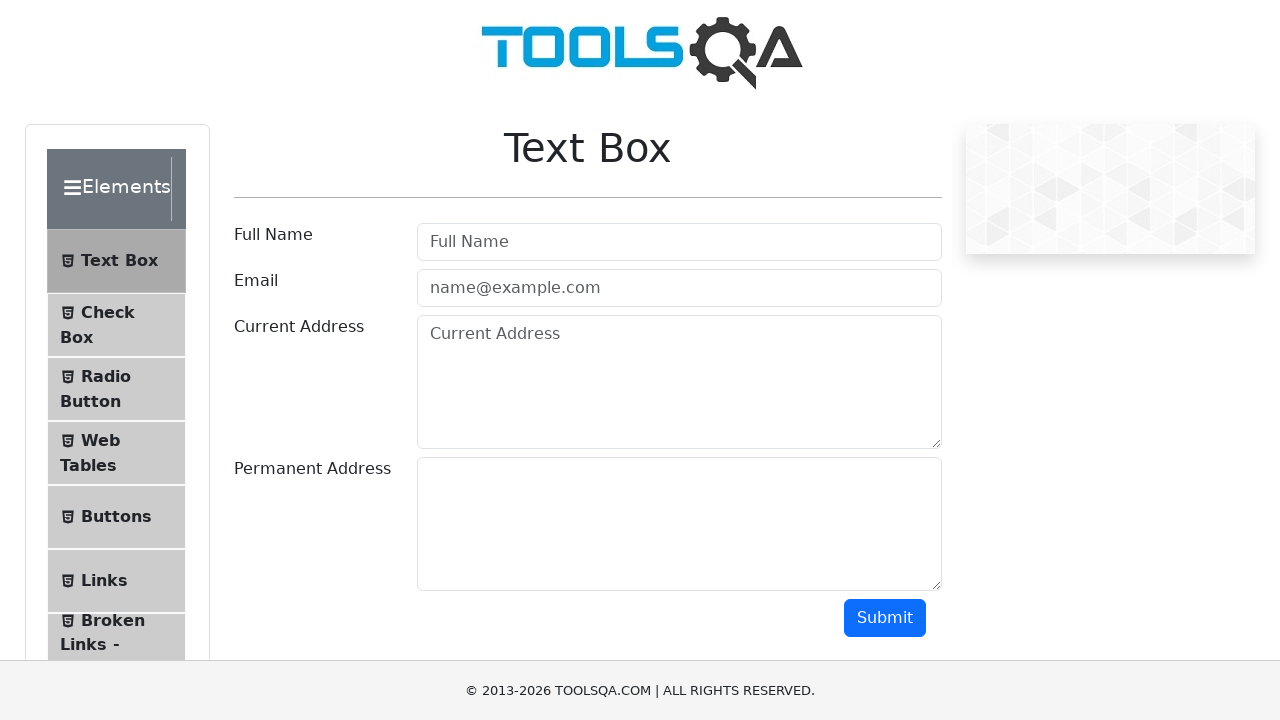

Filled full name field with 'John Doe' on #userName
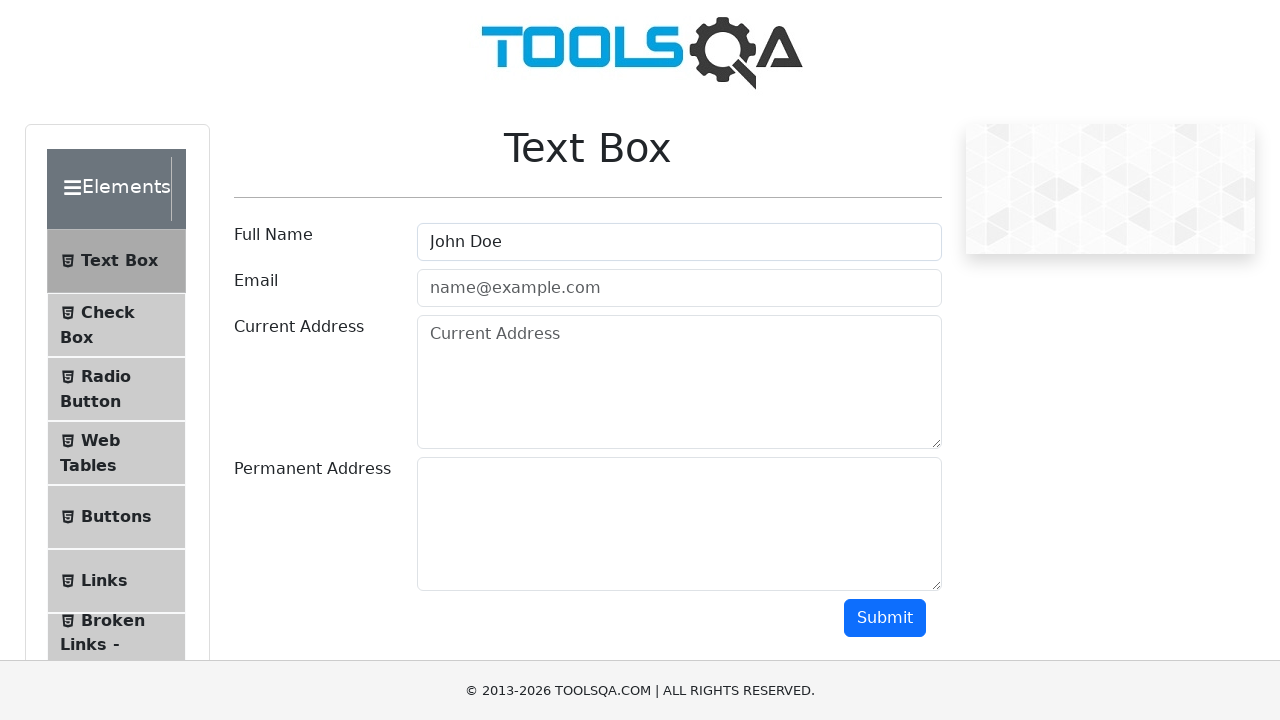

Filled email field with 'johndoe@example.com' on #userEmail
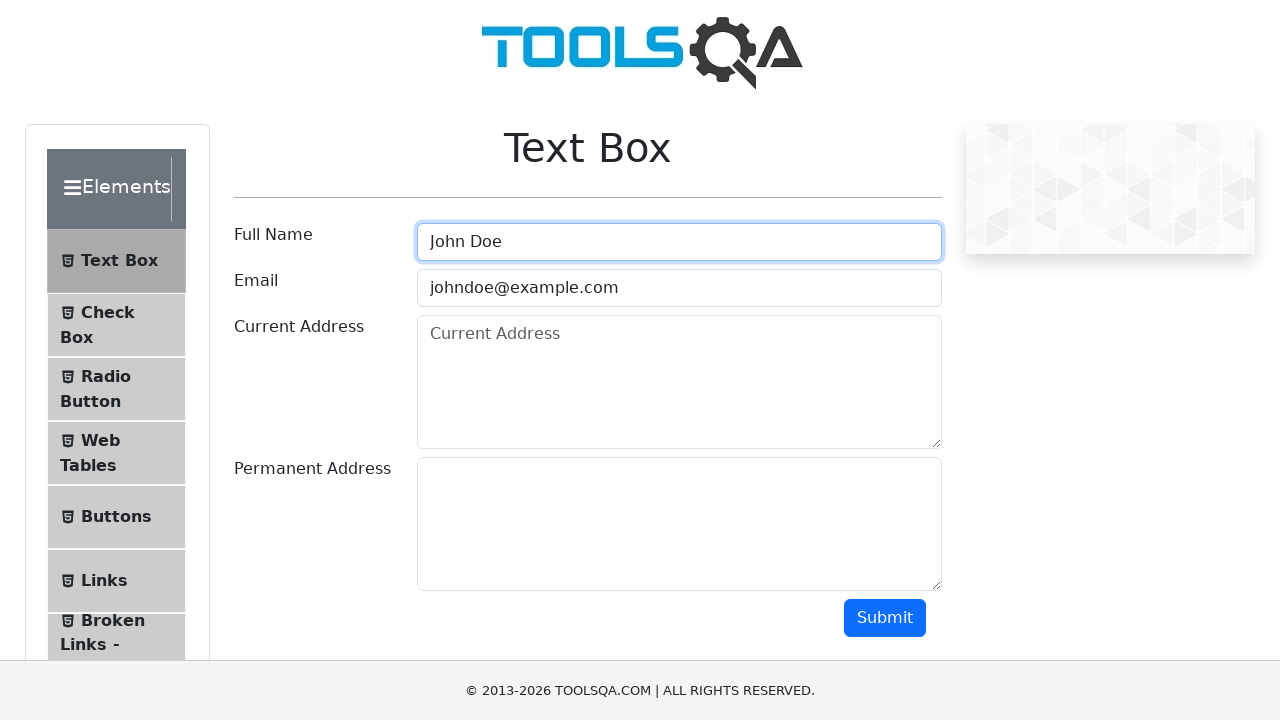

Filled current address field with '123 Main Street, New York, NY 10001' on #currentAddress
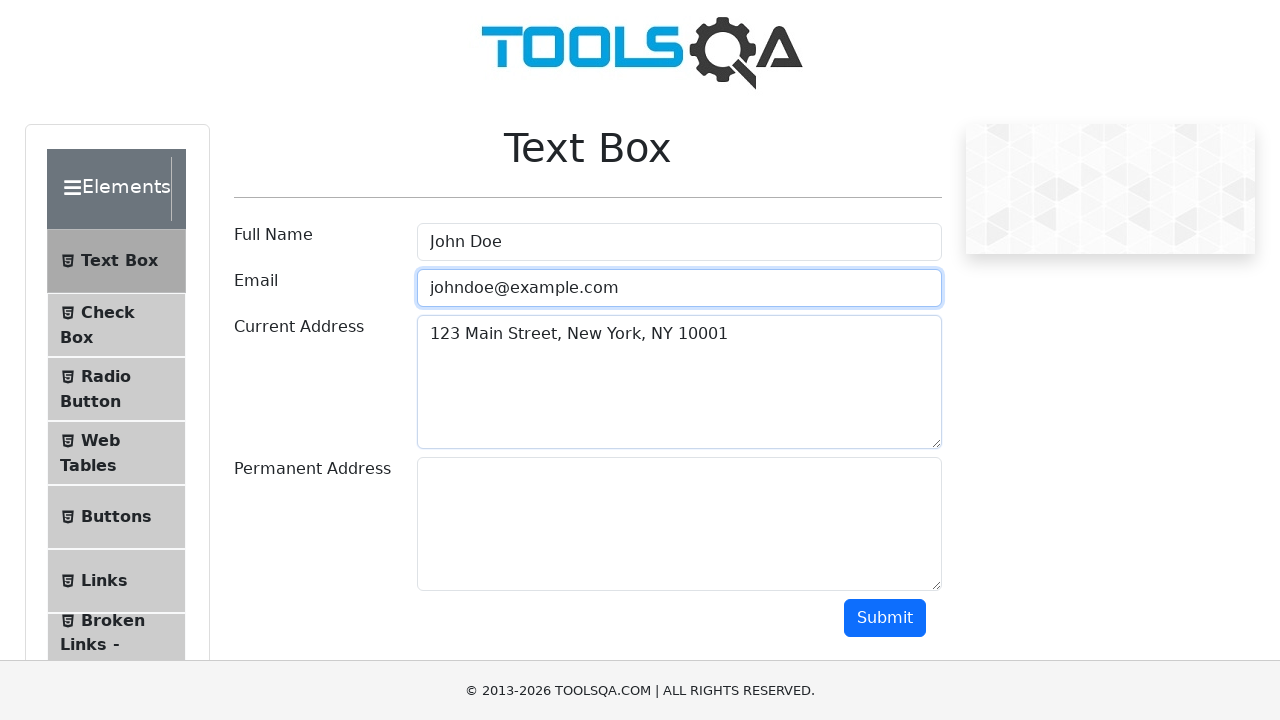

Filled permanent address field with '456 Oak Avenue, Los Angeles, CA 90001' on #permanentAddress
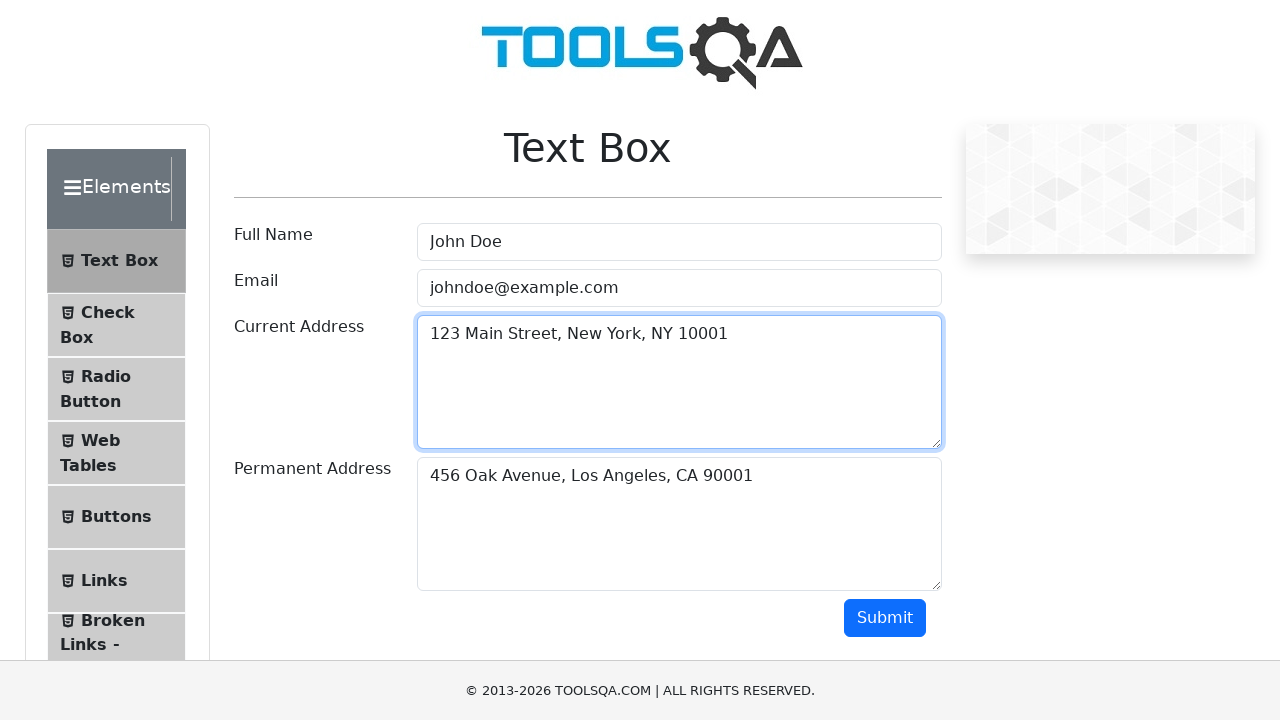

Clicked submit button to submit text box form at (885, 618) on #submit
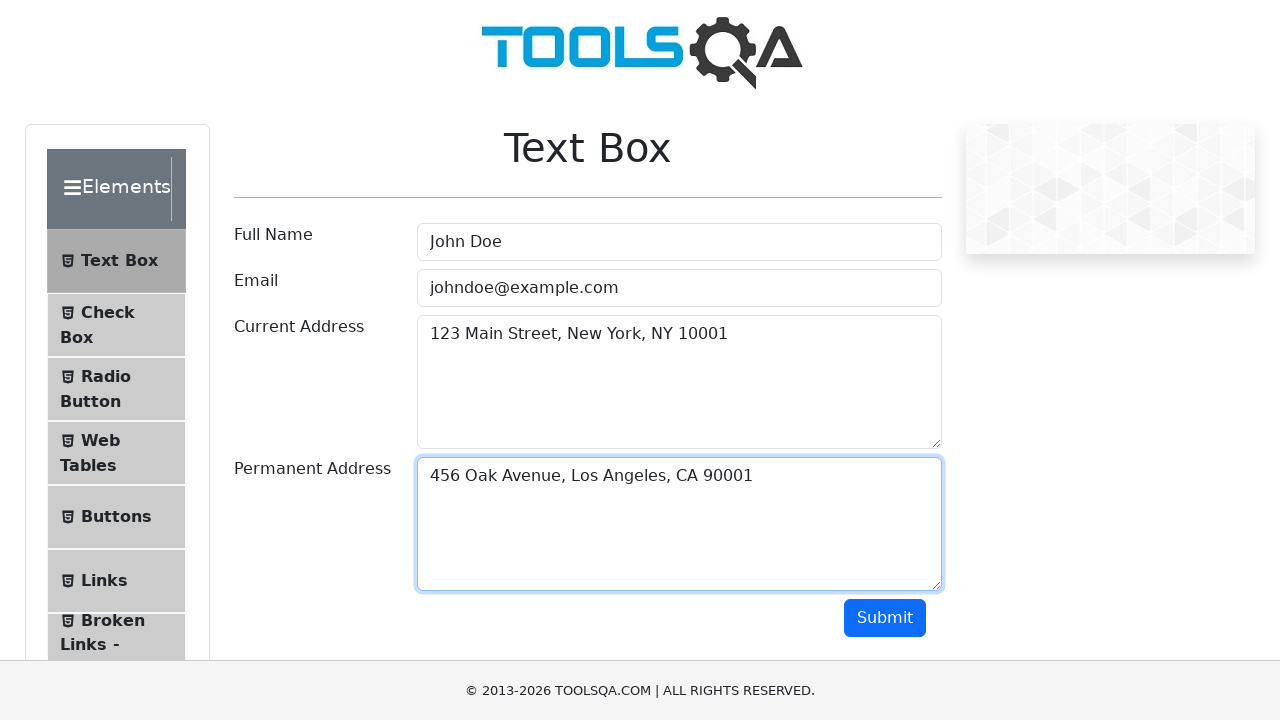

Form output displayed with submitted information
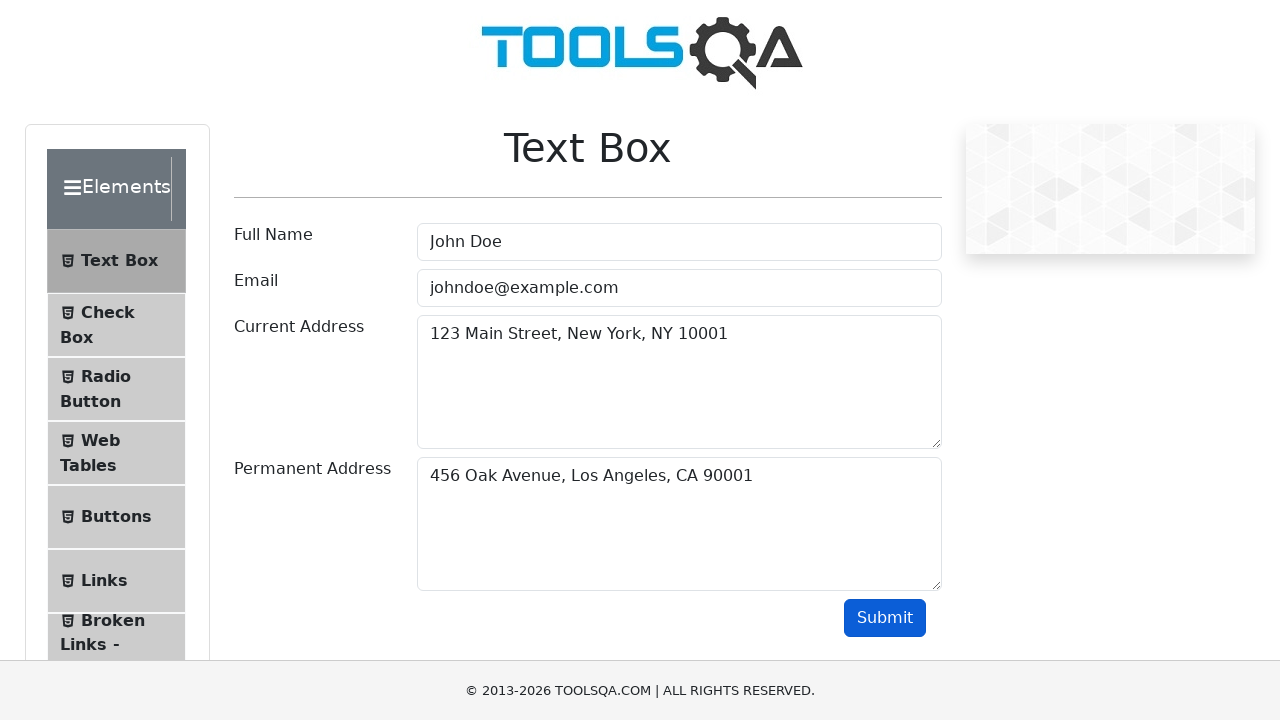

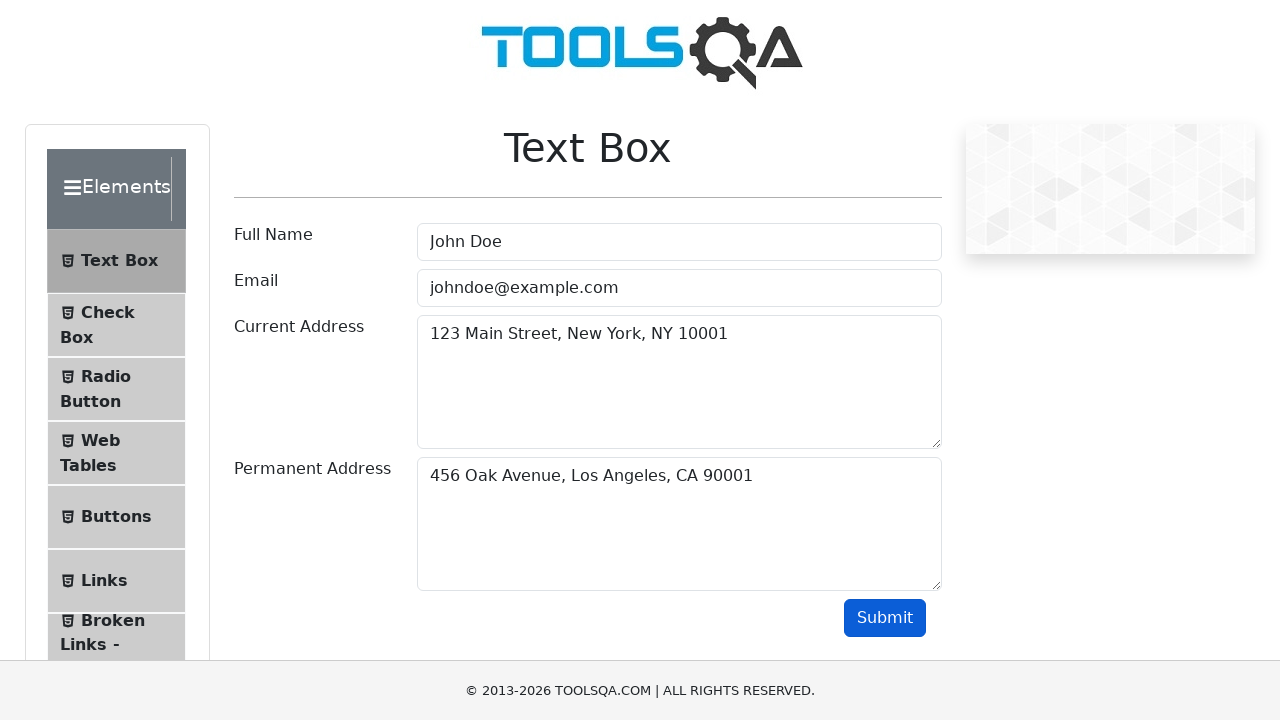